Tests finding a link by its calculated text value, clicking it, then filling out a multi-field form with personal information and submitting it.

Starting URL: http://suninjuly.github.io/find_link_text

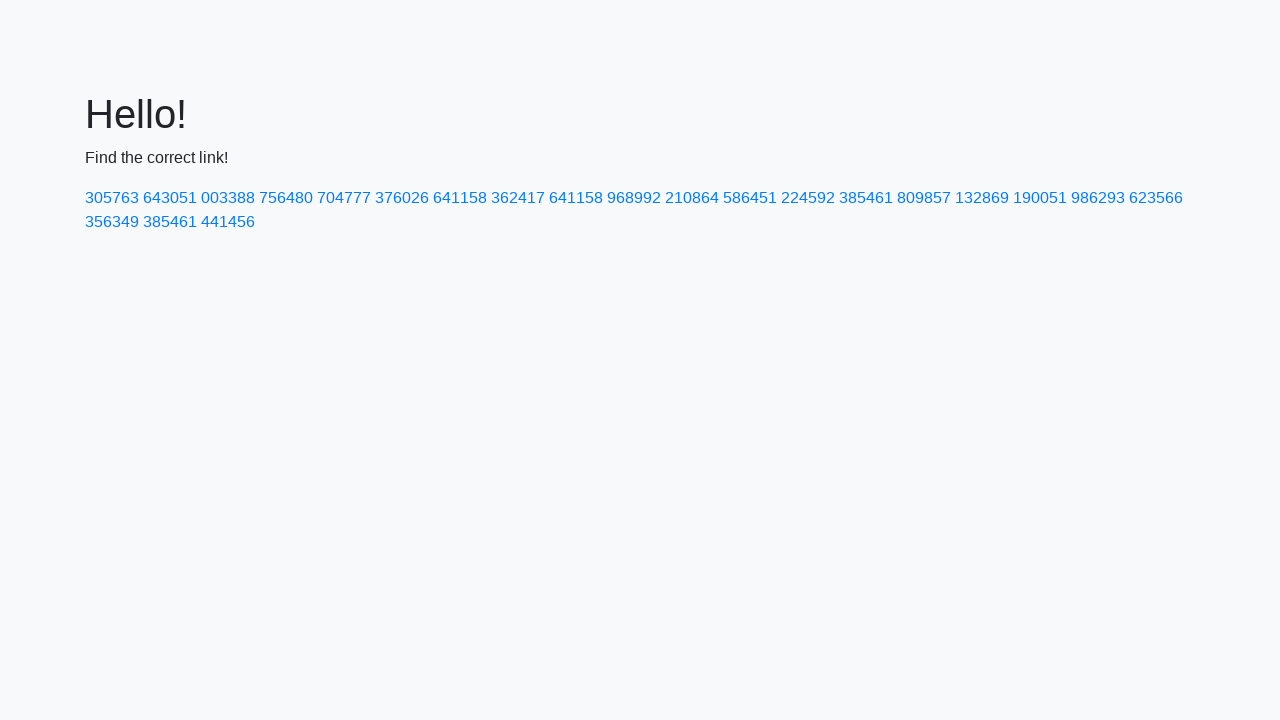

Clicked link with calculated text value '224592' at (808, 198) on a:text('224592')
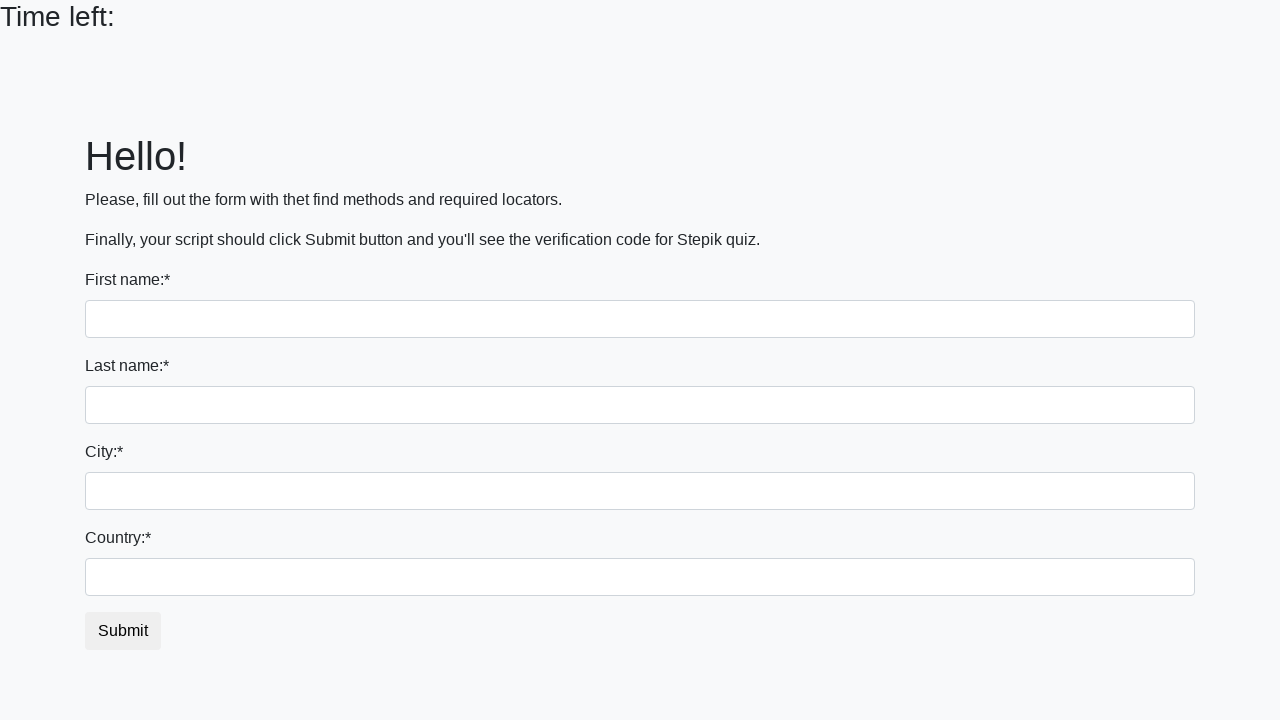

Filled first name field with 'Marcus' on input
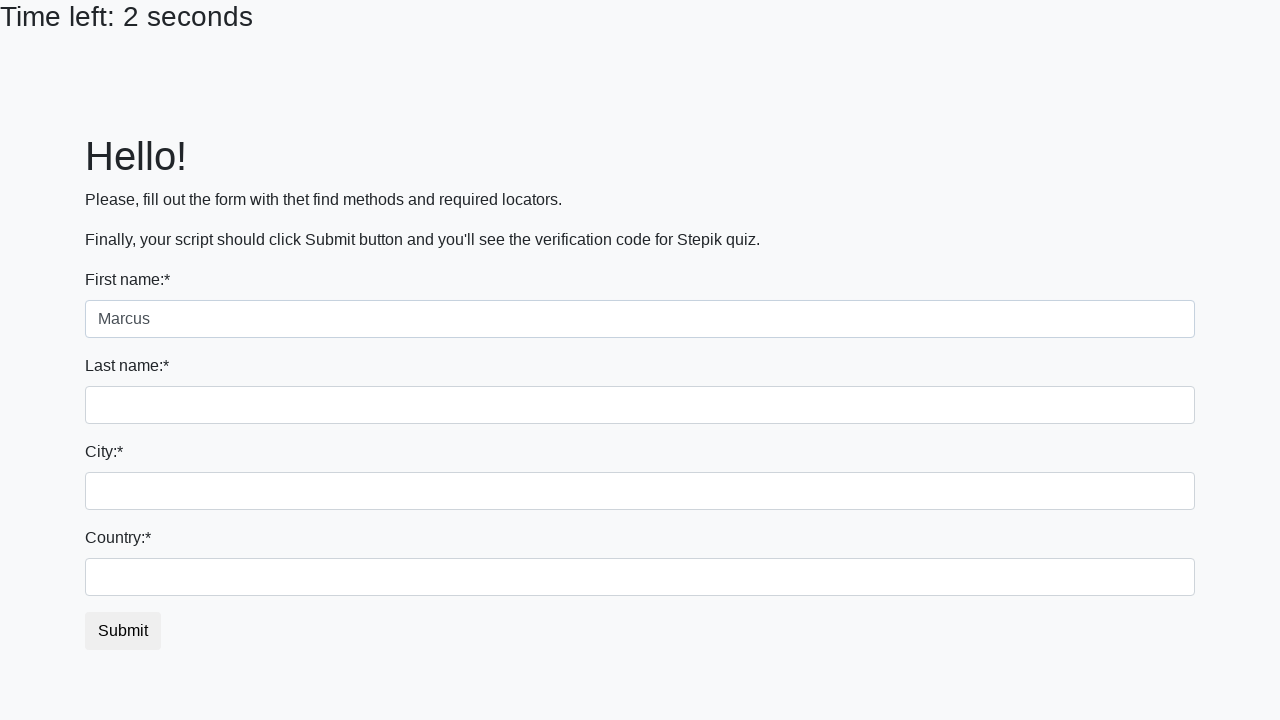

Filled last name field with 'Thompson' on input[name='last_name']
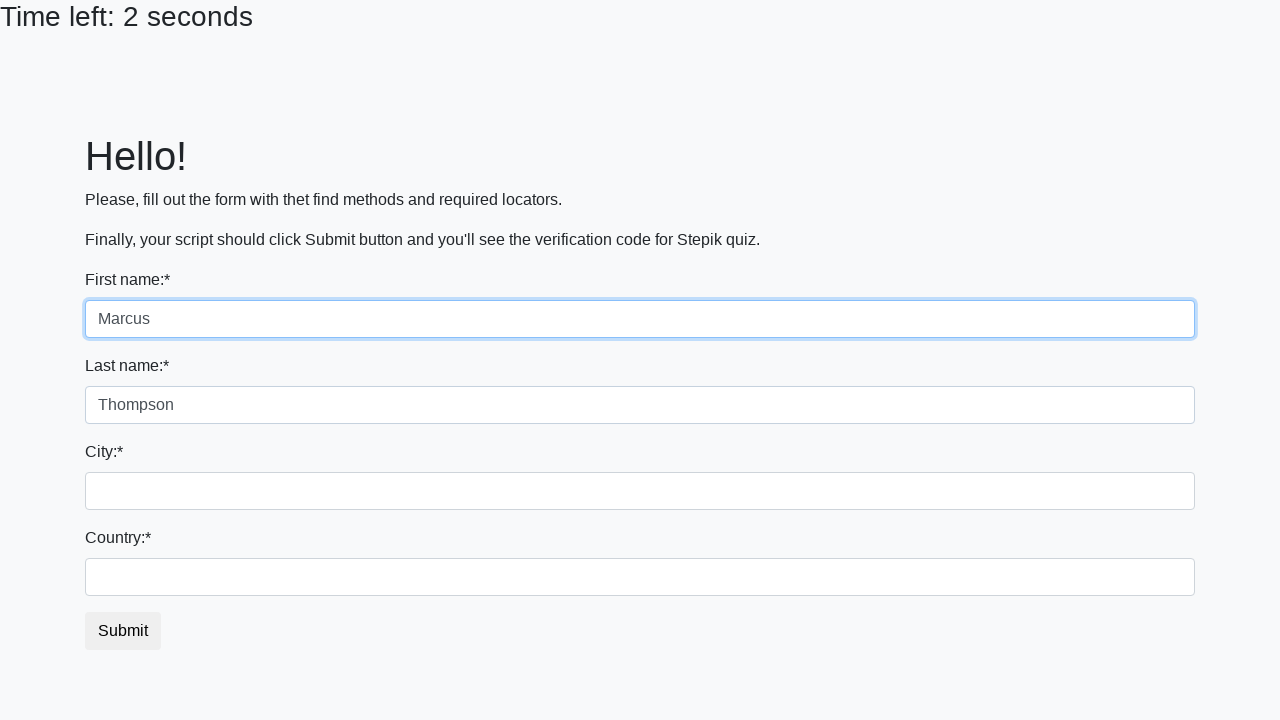

Filled city field with 'Portland' on .city
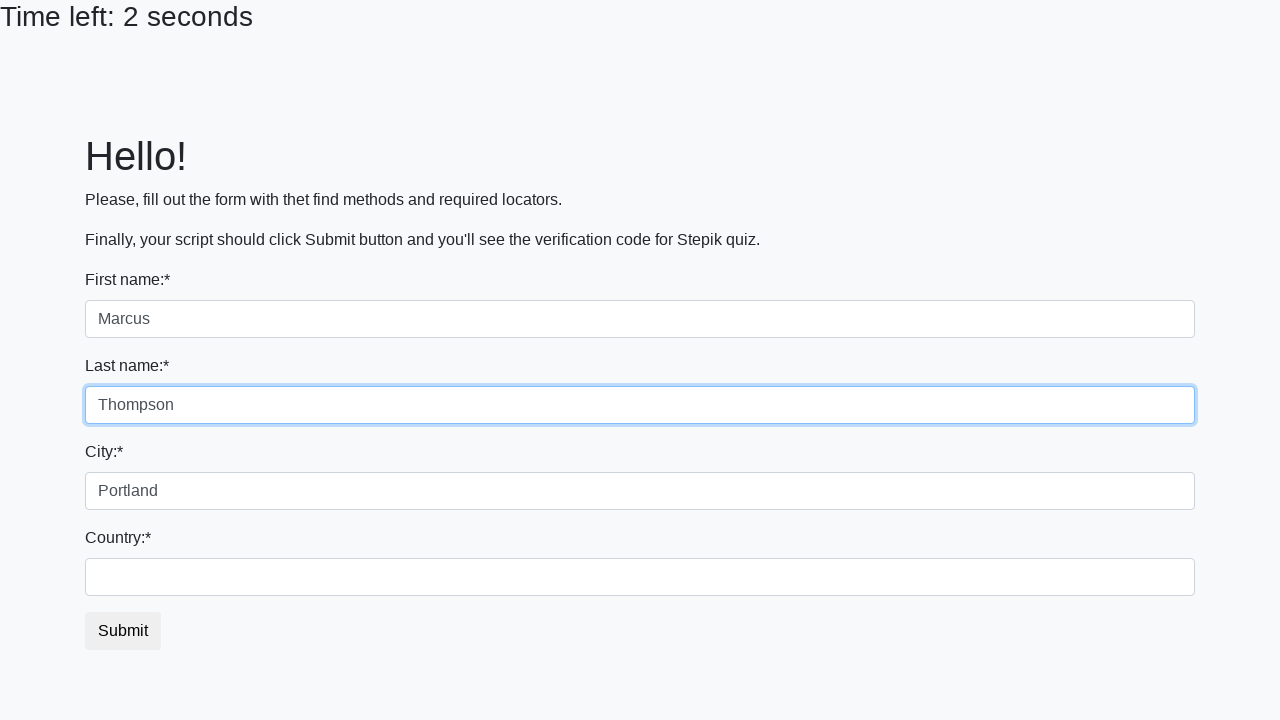

Filled country field with 'Canada' on #country
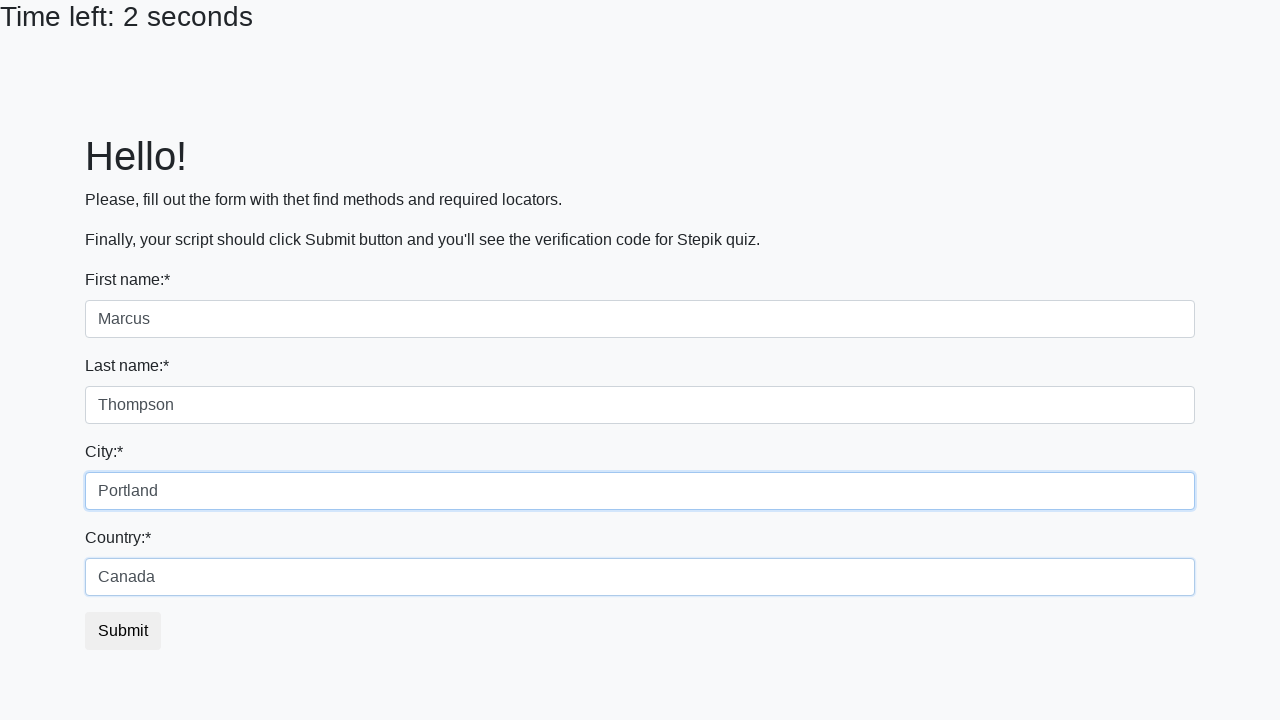

Clicked submit button to submit form at (123, 631) on button.btn
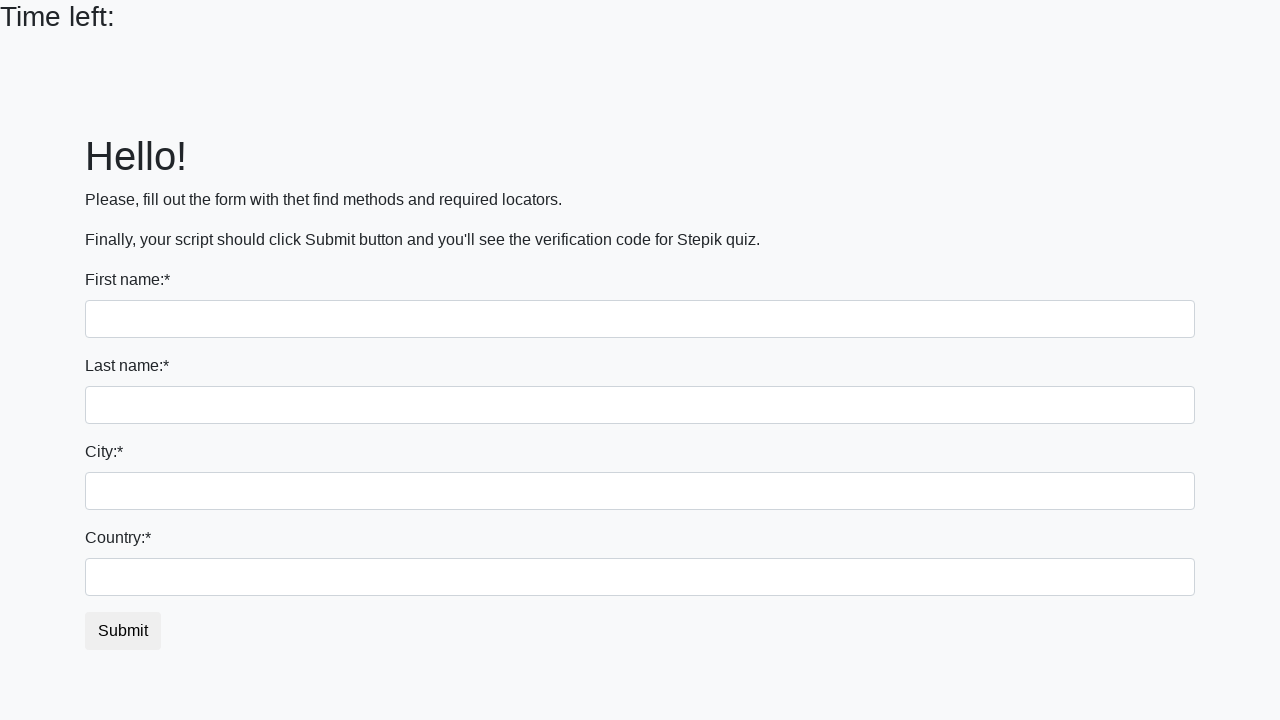

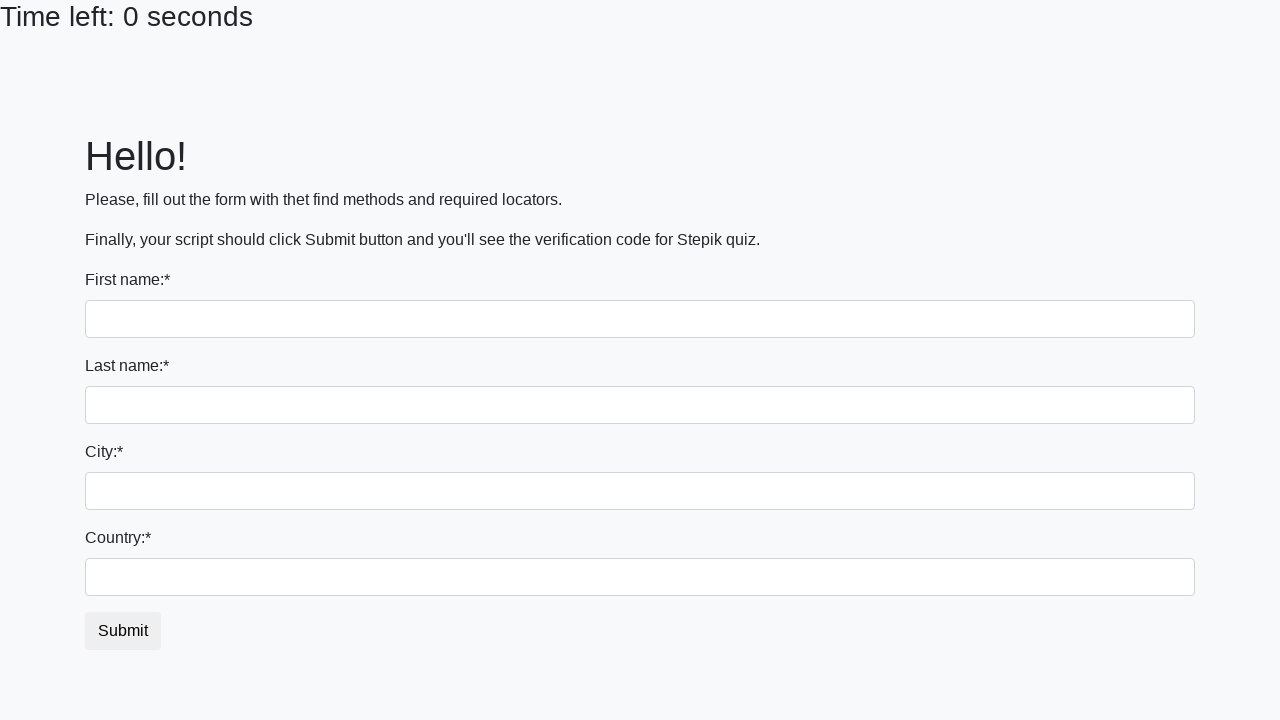